Tests dynamic controls page by toggling a checkbox visibility twice using a toggle button and verifying the checkbox display state changes

Starting URL: https://training-support.net/webelements/dynamic-controls

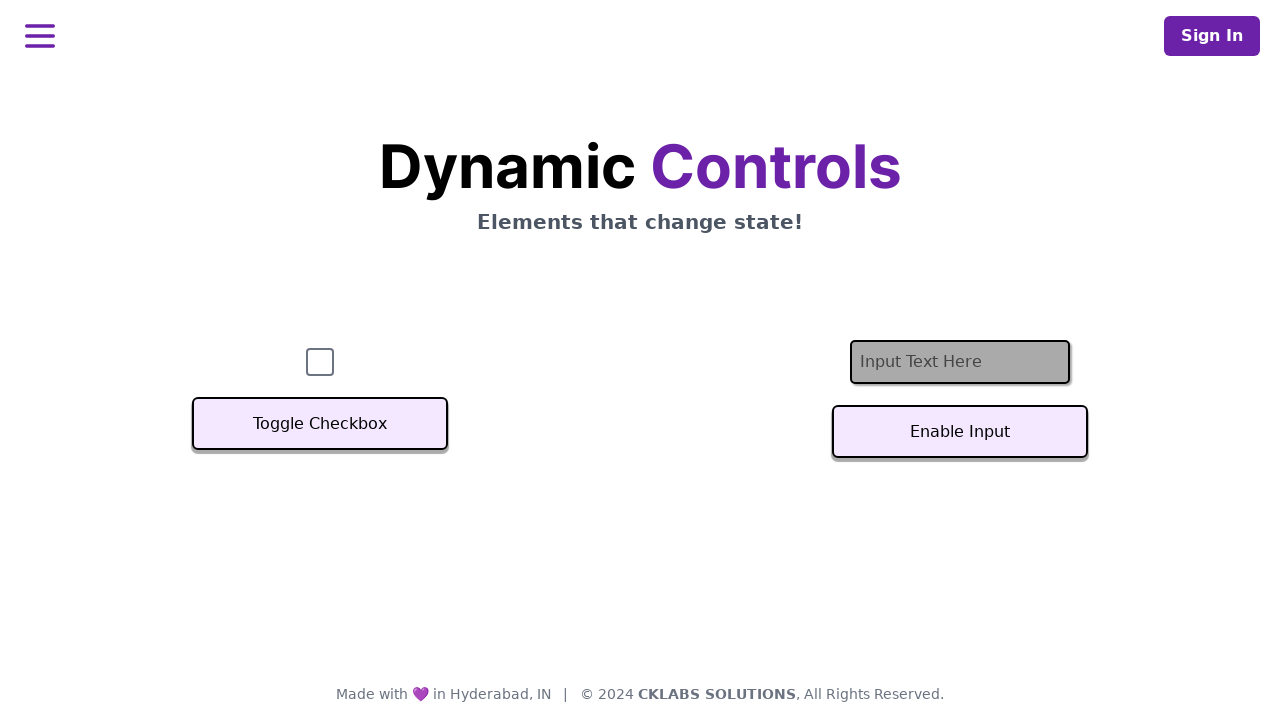

Located checkbox element with ID 'checkbox'
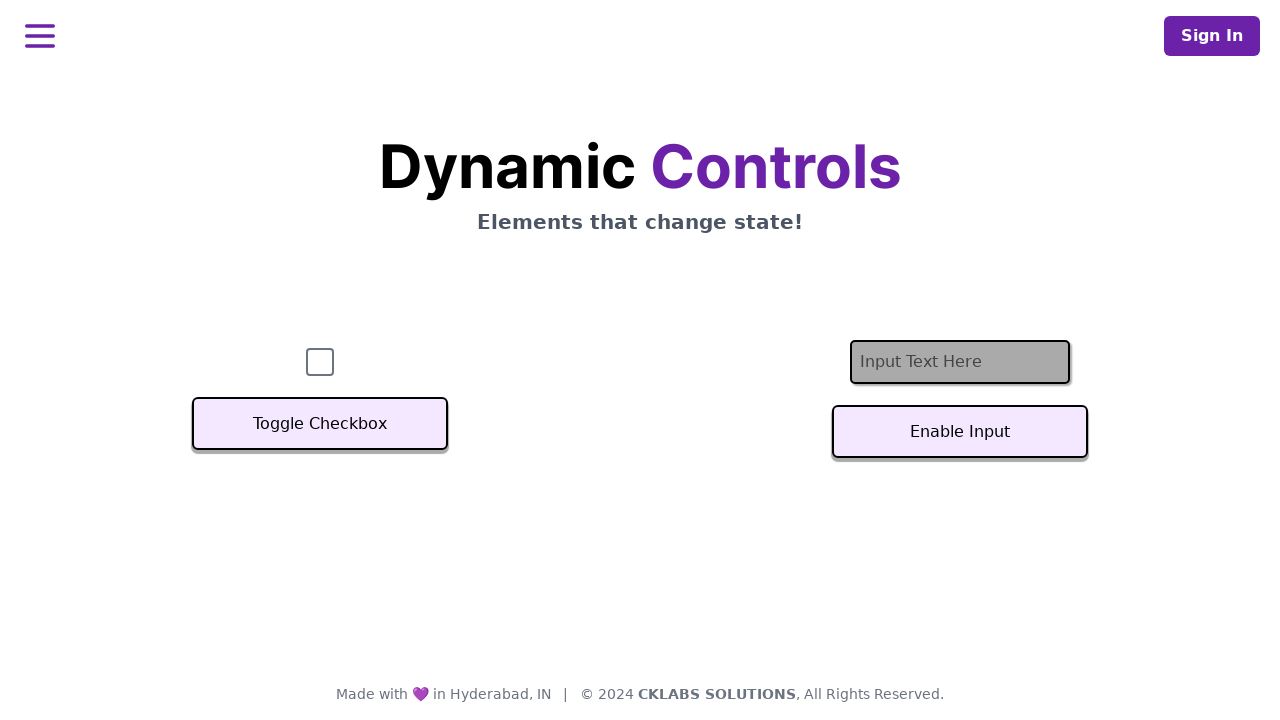

Clicked 'Toggle Checkbox' button to hide the checkbox at (320, 424) on xpath=//button[text()='Toggle Checkbox']
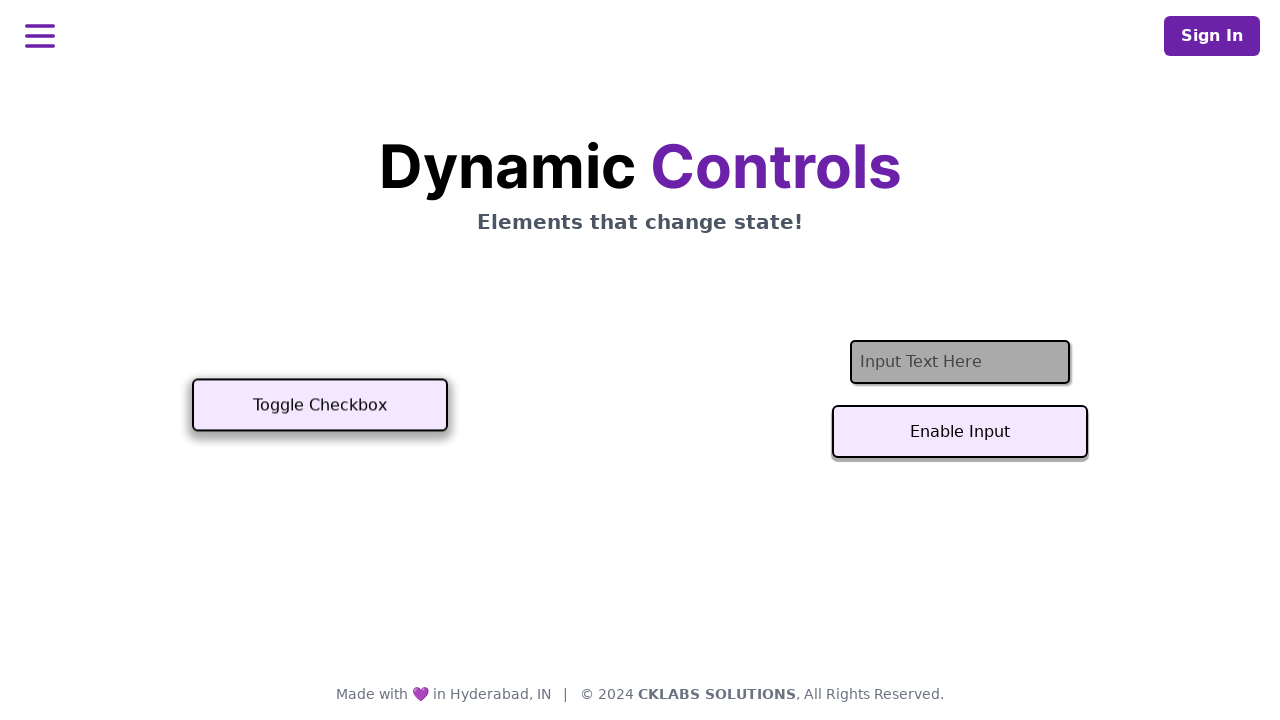

Waited 1000ms for checkbox to be hidden
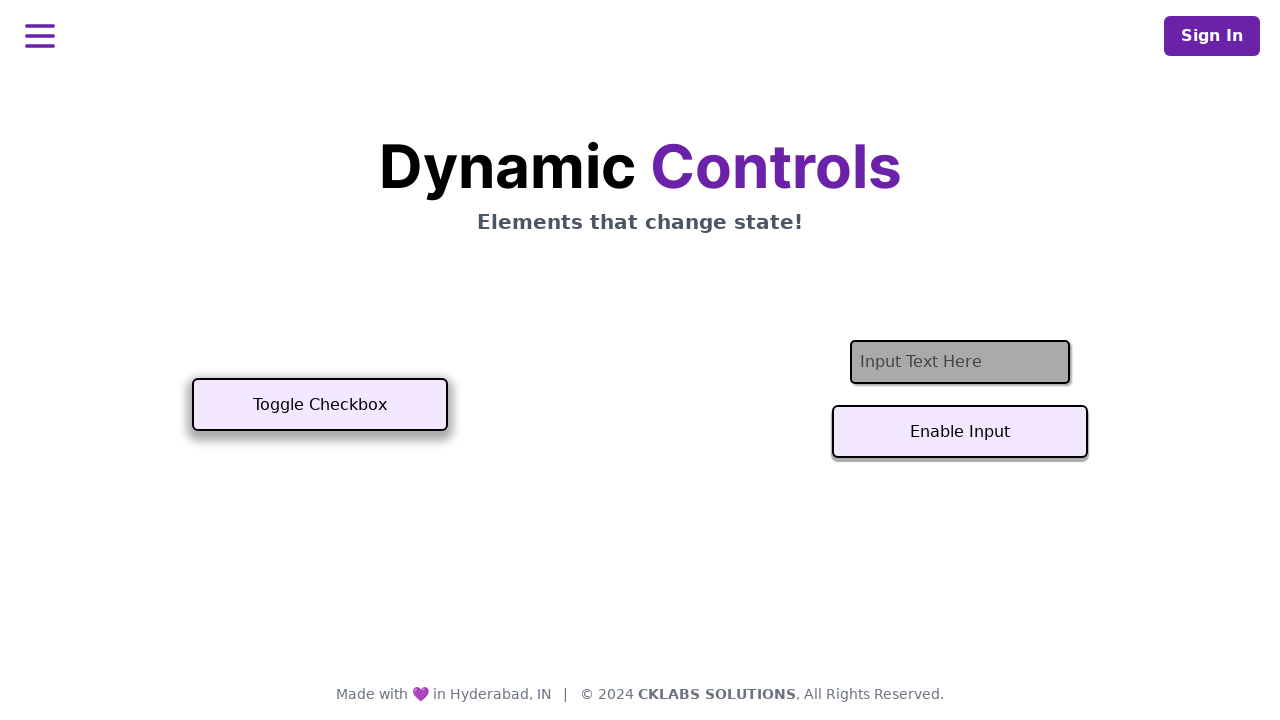

Clicked 'Toggle Checkbox' button again to show the checkbox at (320, 405) on xpath=//button[text()='Toggle Checkbox']
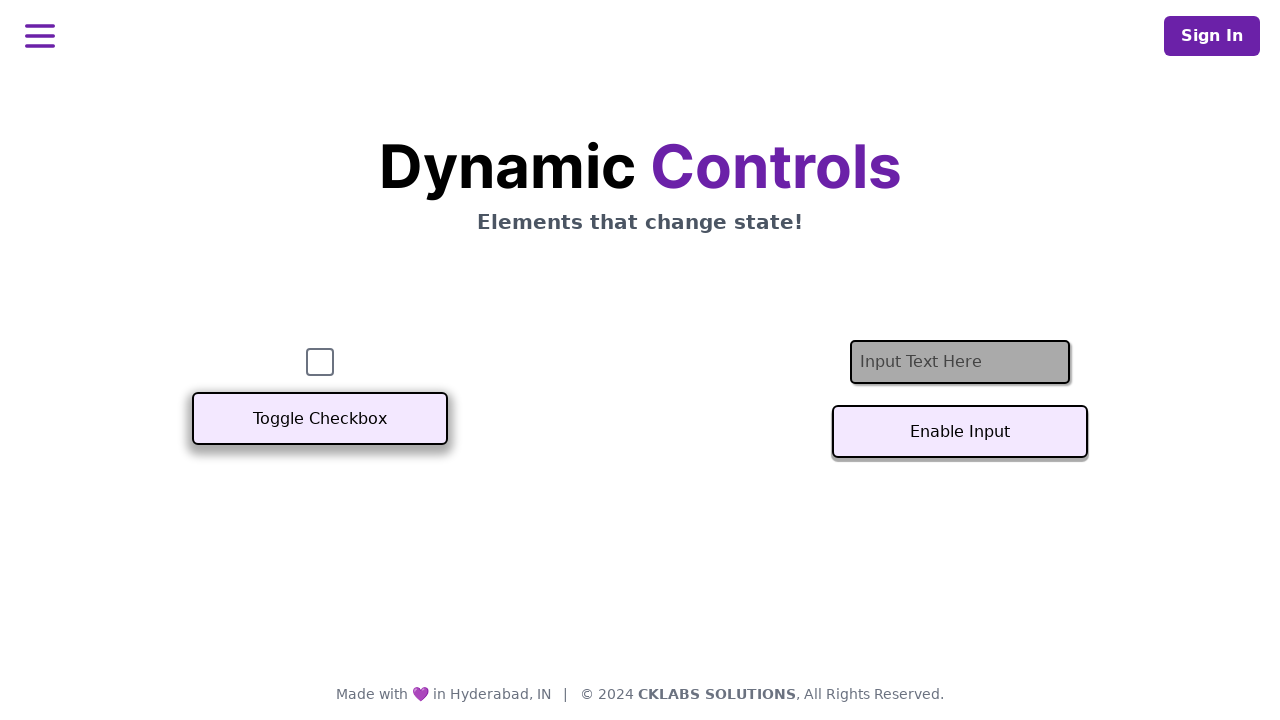

Verified checkbox is now visible
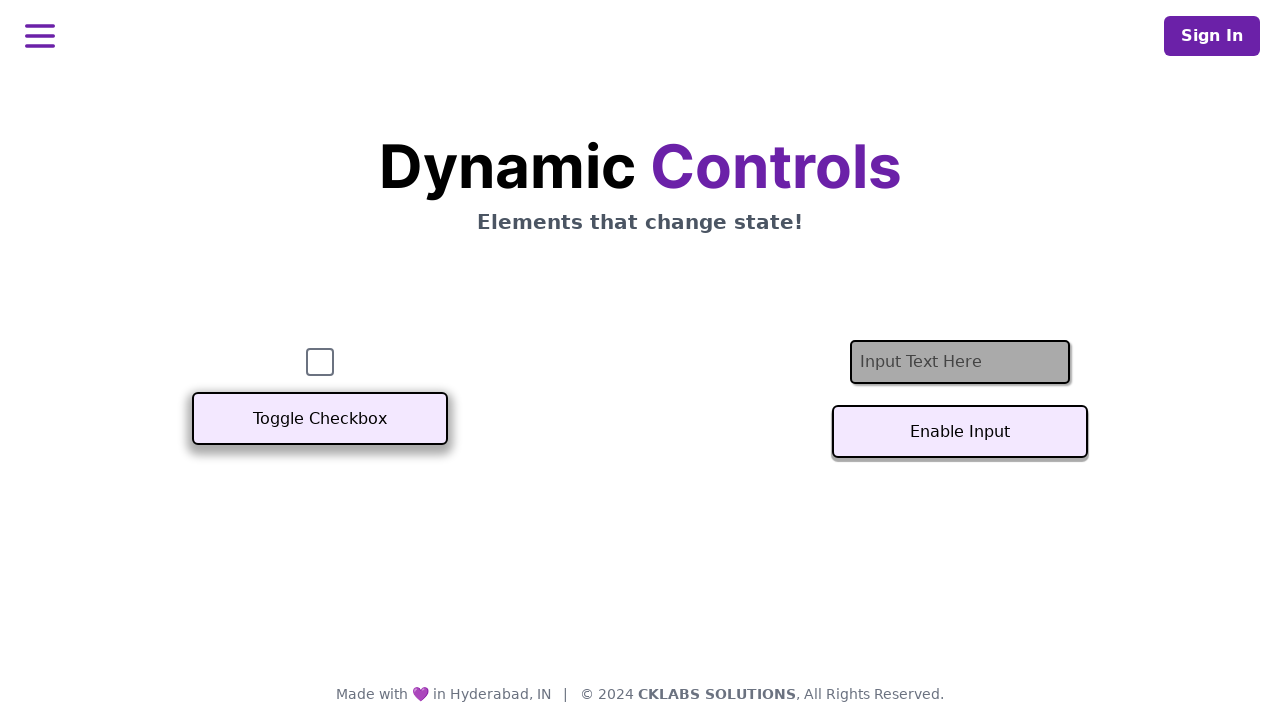

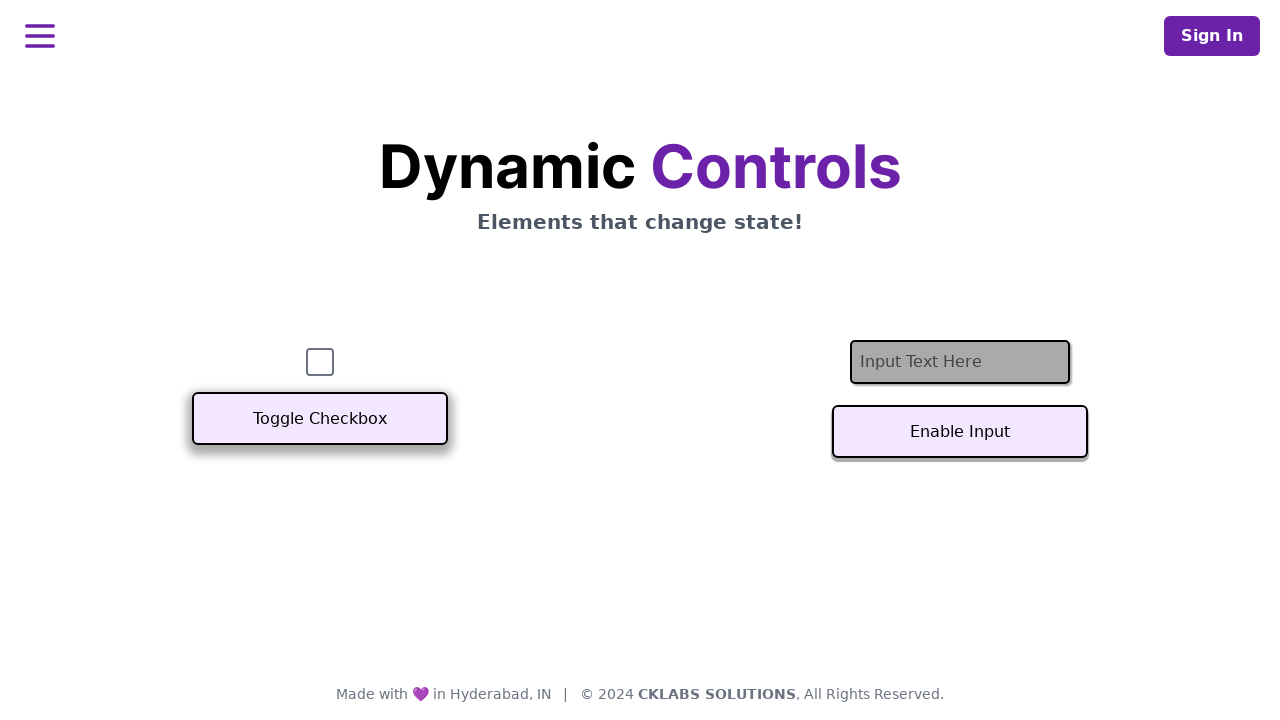